Navigates through multiple pages on a travel booking website and verifies each page loads correctly by checking for the body element

Starting URL: http://www.reservenewyorkcity.com

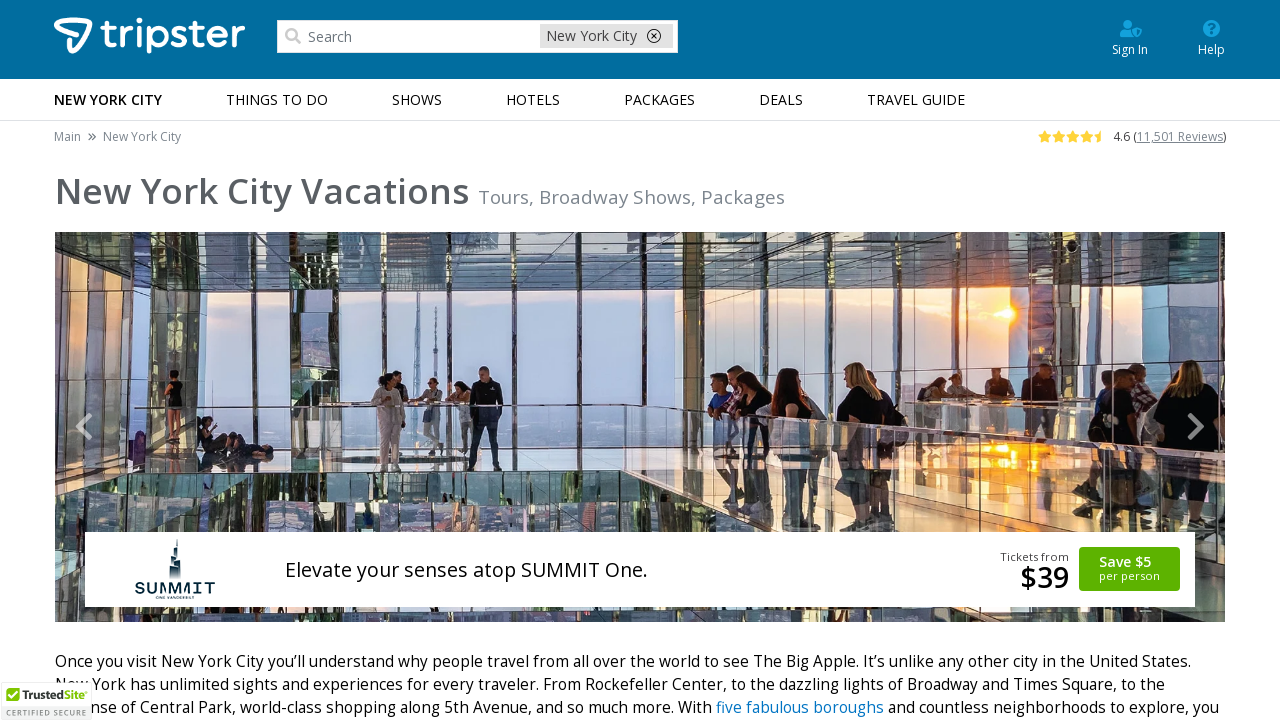

Navigated to http://www.reservenewyorkcity.com/
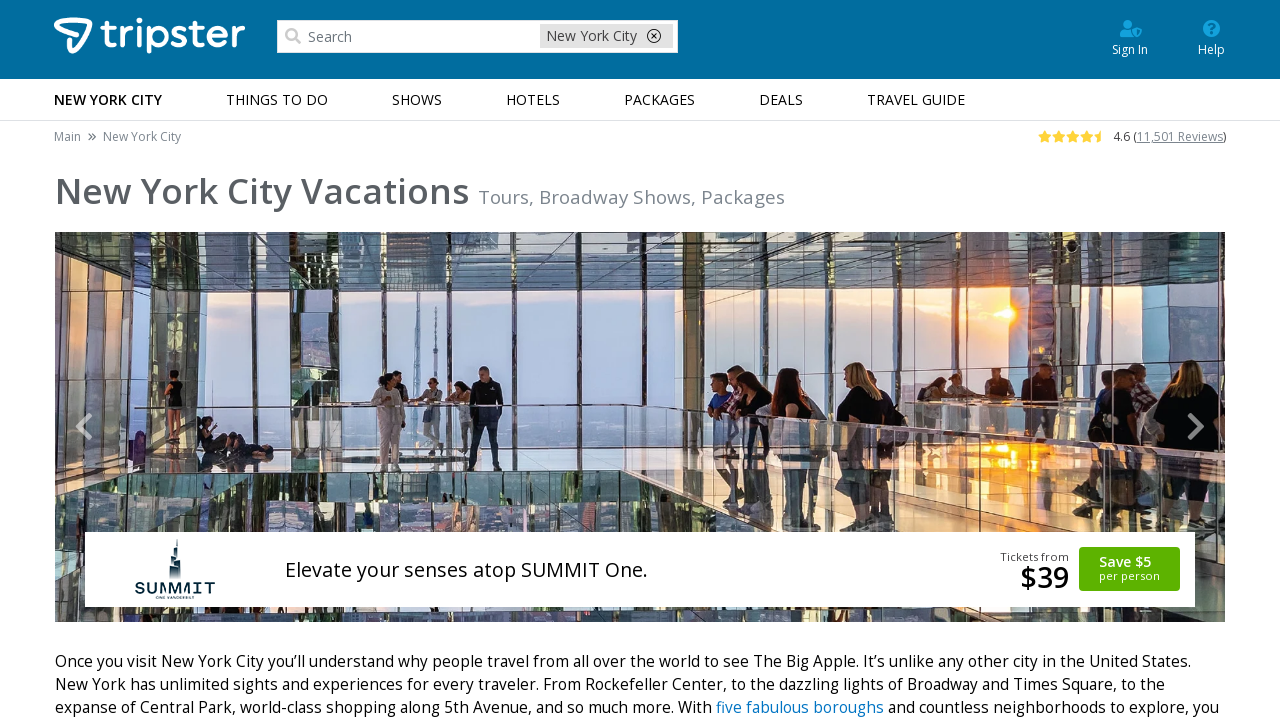

Verified body element loaded on page /
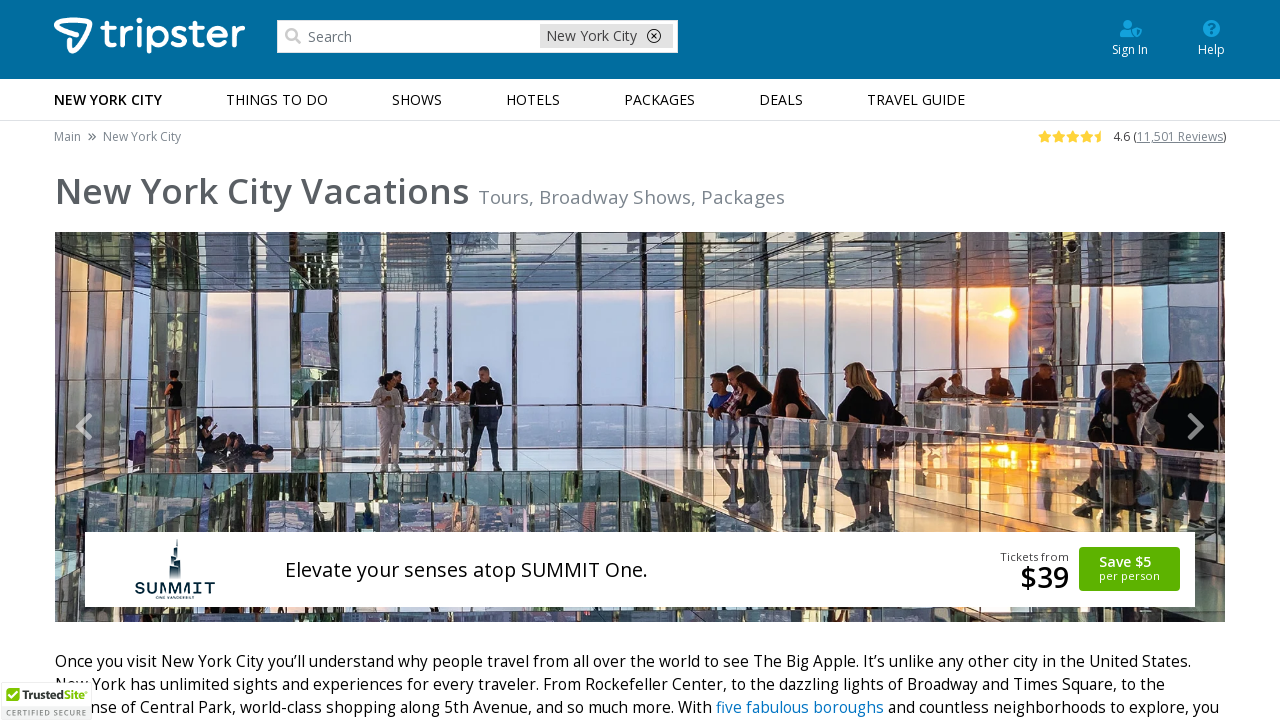

Navigated to http://www.reservenewyorkcity.com/new-york-shows
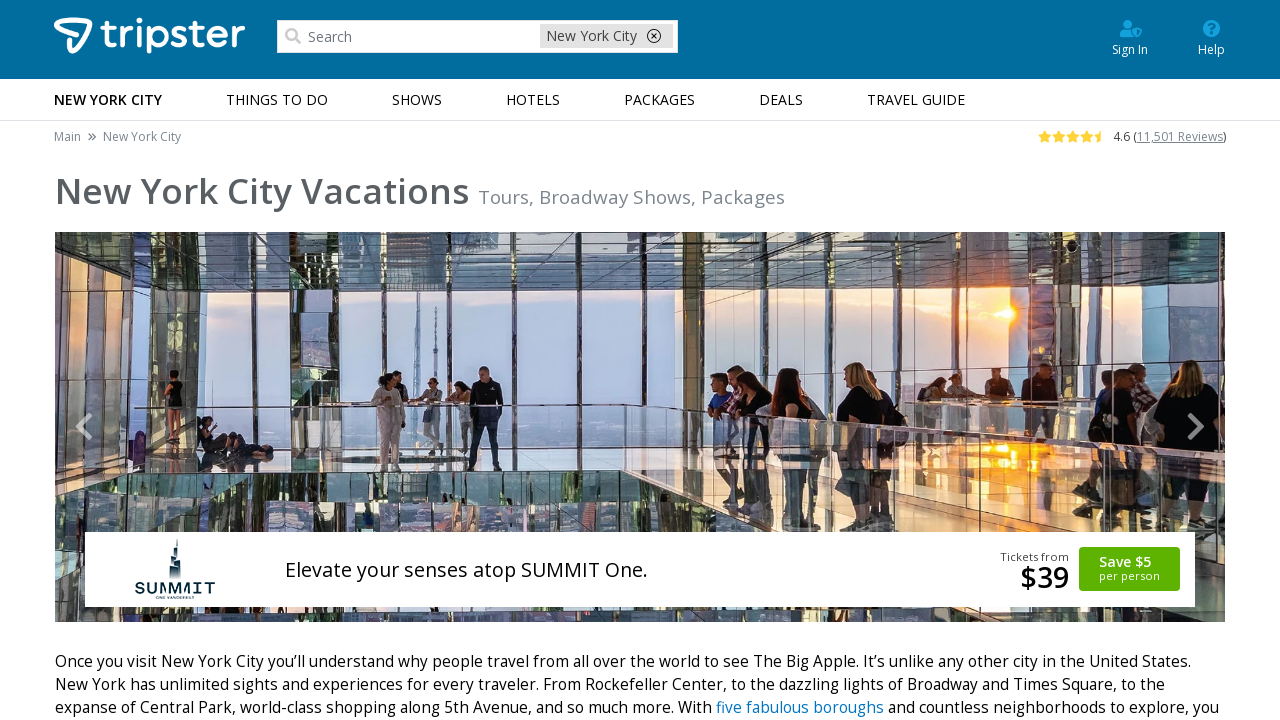

Verified body element loaded on page /new-york-shows
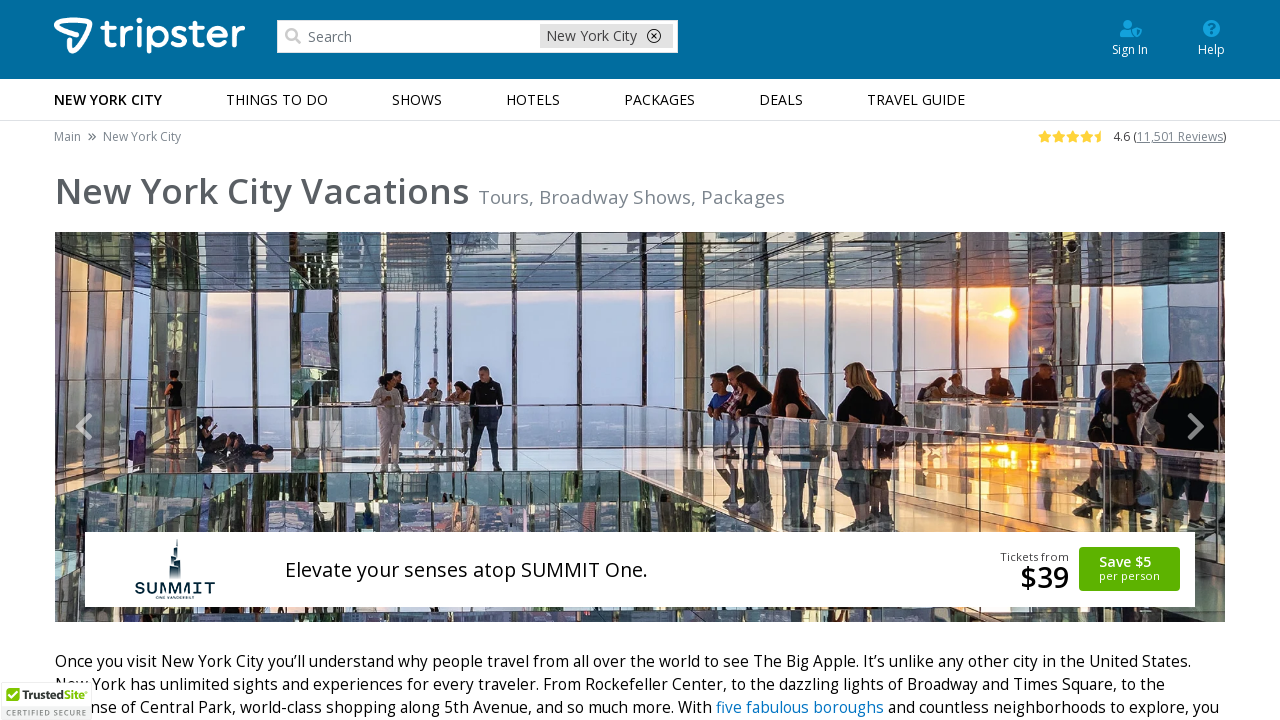

Navigated to http://www.reservenewyorkcity.com/euifghre
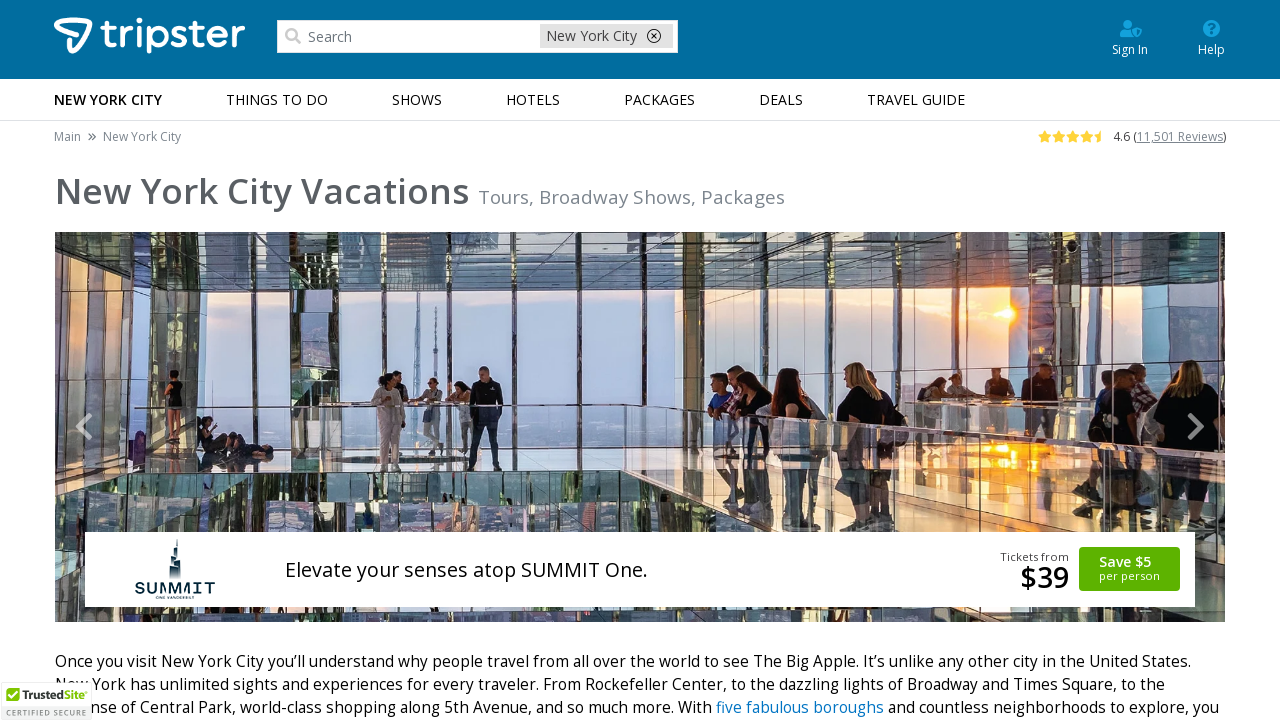

Verified body element loaded on page /euifghre
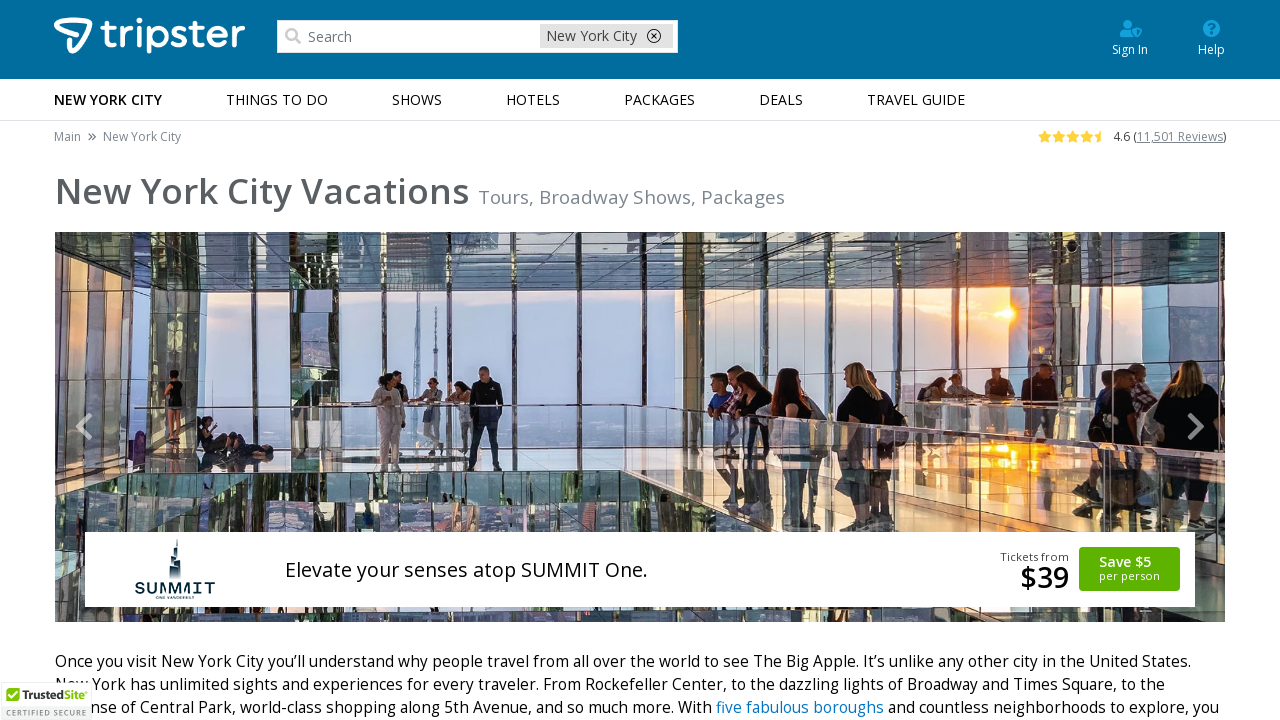

Navigated to http://www.reservenewyorkcity.com/new-york-attractions
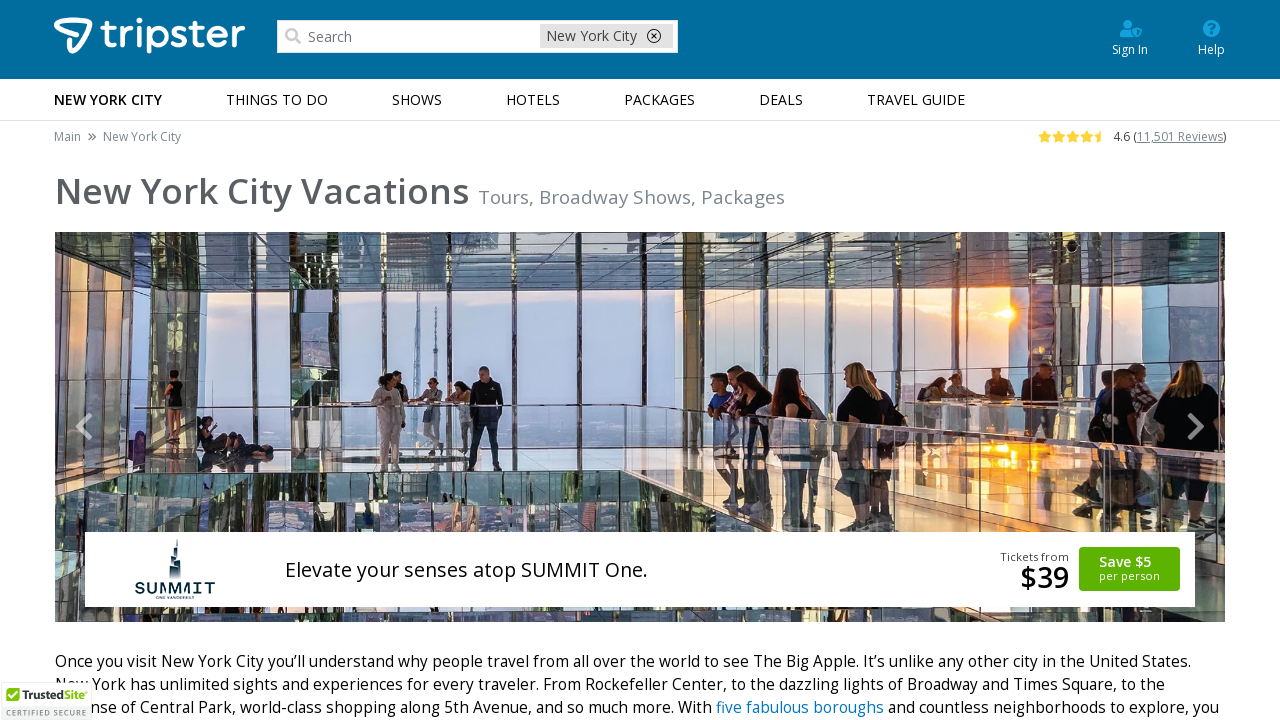

Verified body element loaded on page /new-york-attractions
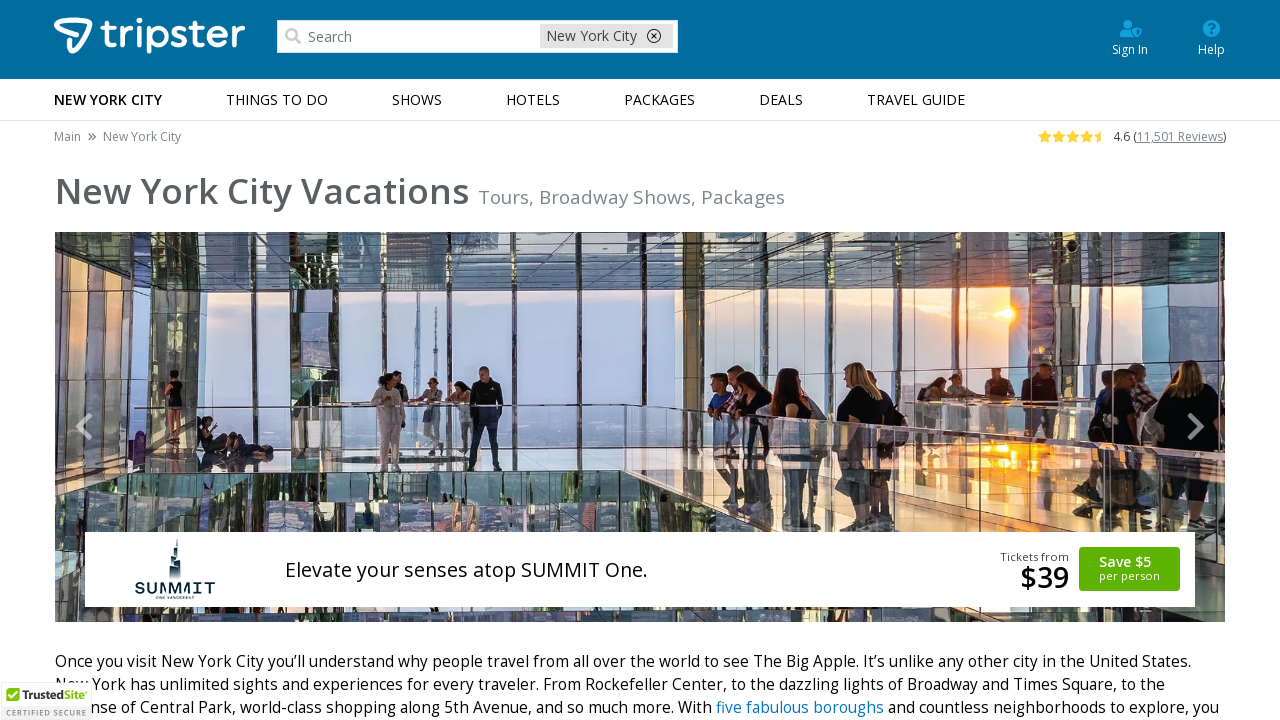

Navigated to http://www.reservenewyorkcity.com/new-york-hotels
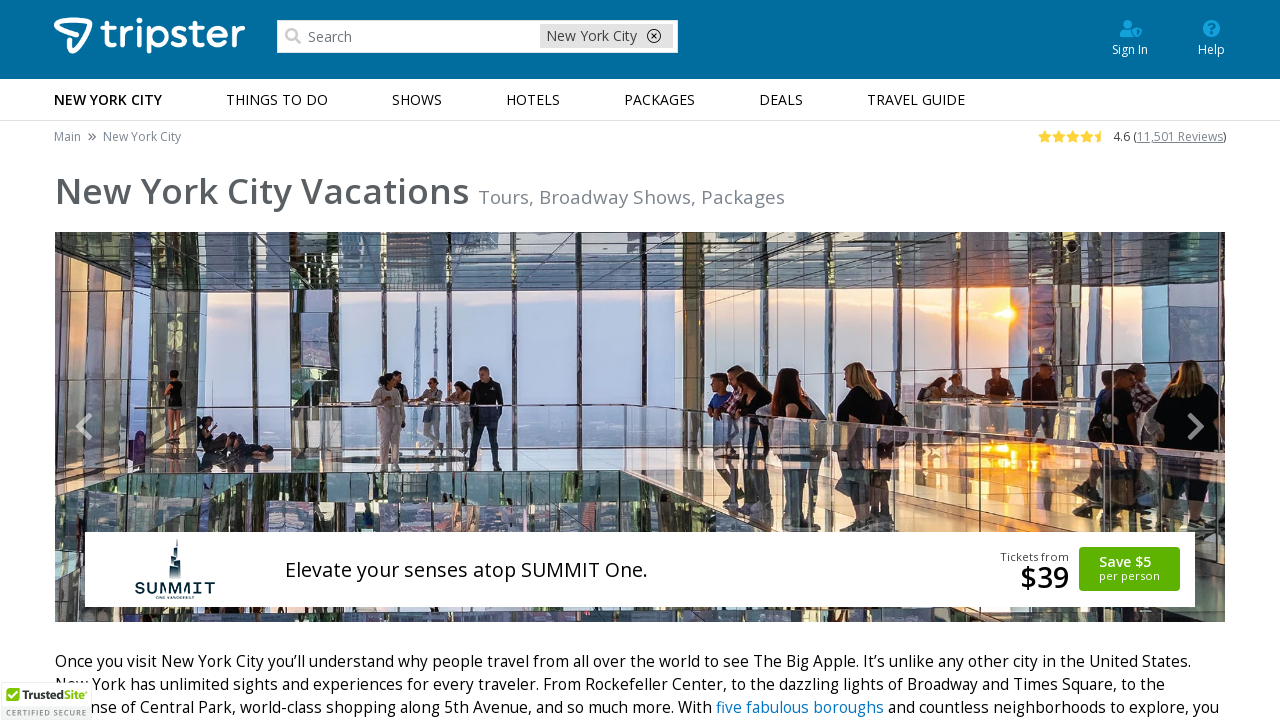

Verified body element loaded on page /new-york-hotels
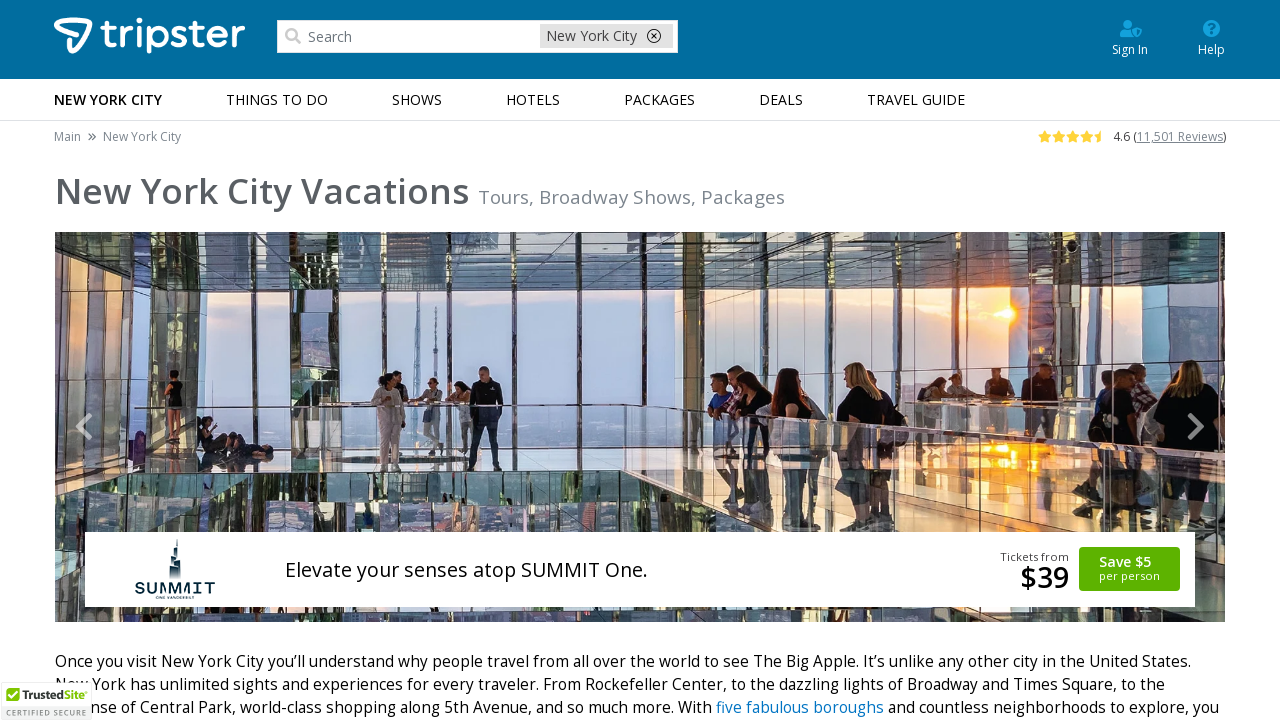

Navigated to http://www.reservenewyorkcity.com/new-york-packages
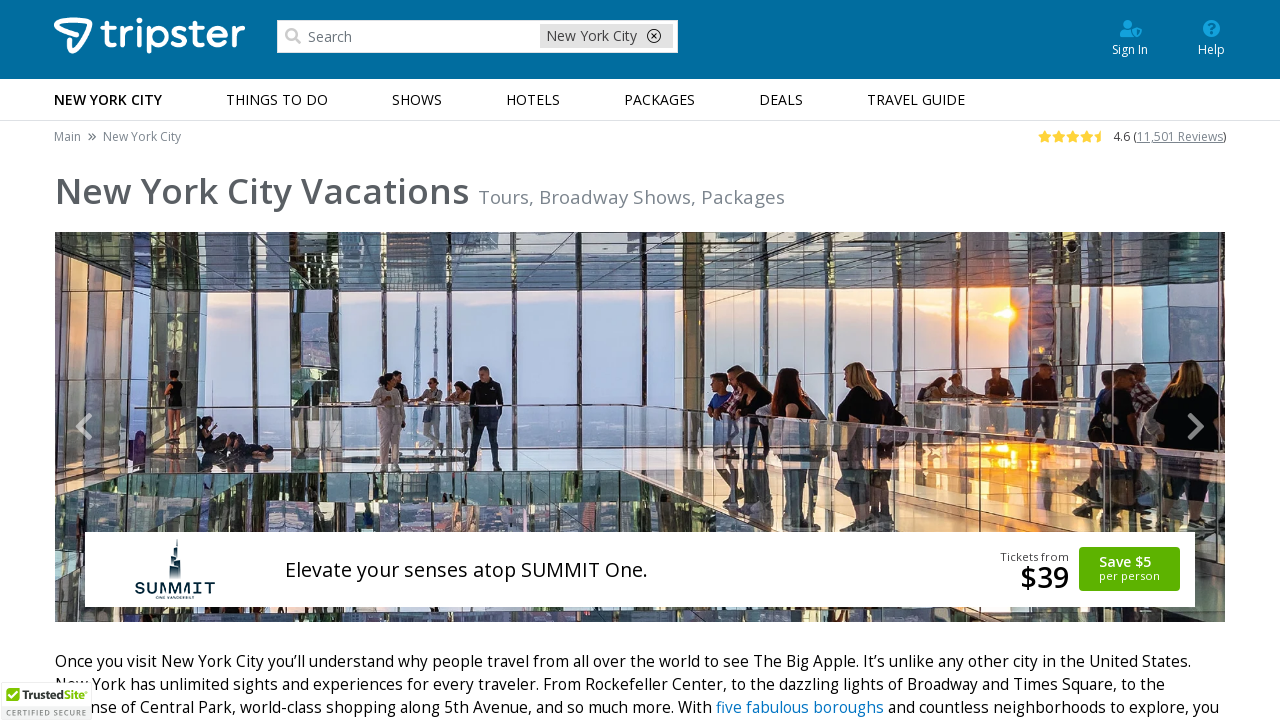

Verified body element loaded on page /new-york-packages
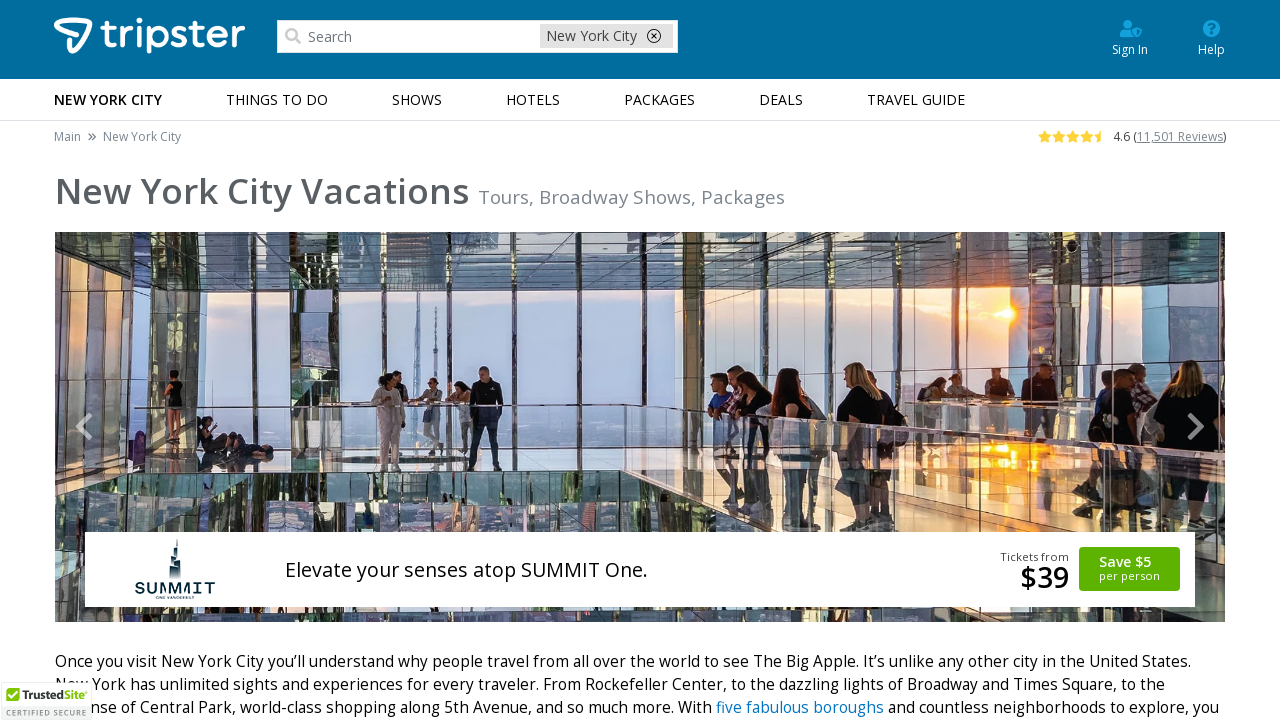

Navigated to http://www.reservenewyorkcity.com/new-york-packages
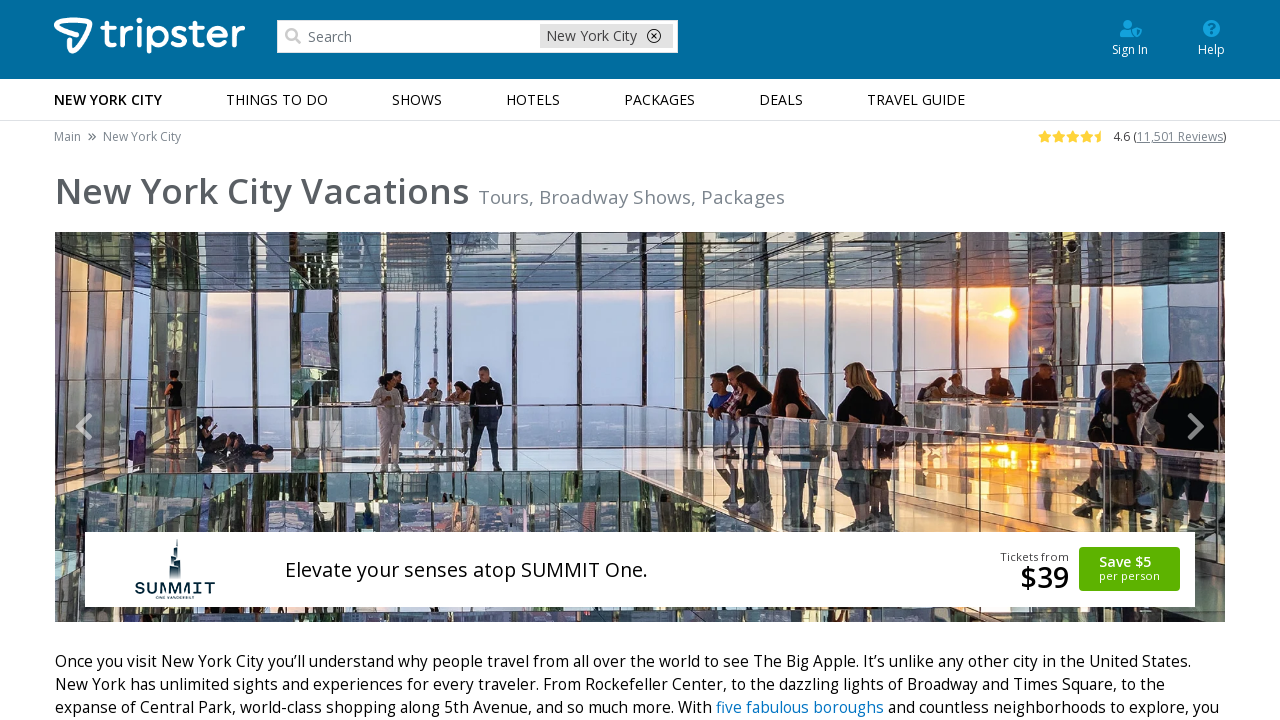

Verified body element loaded on page /new-york-packages
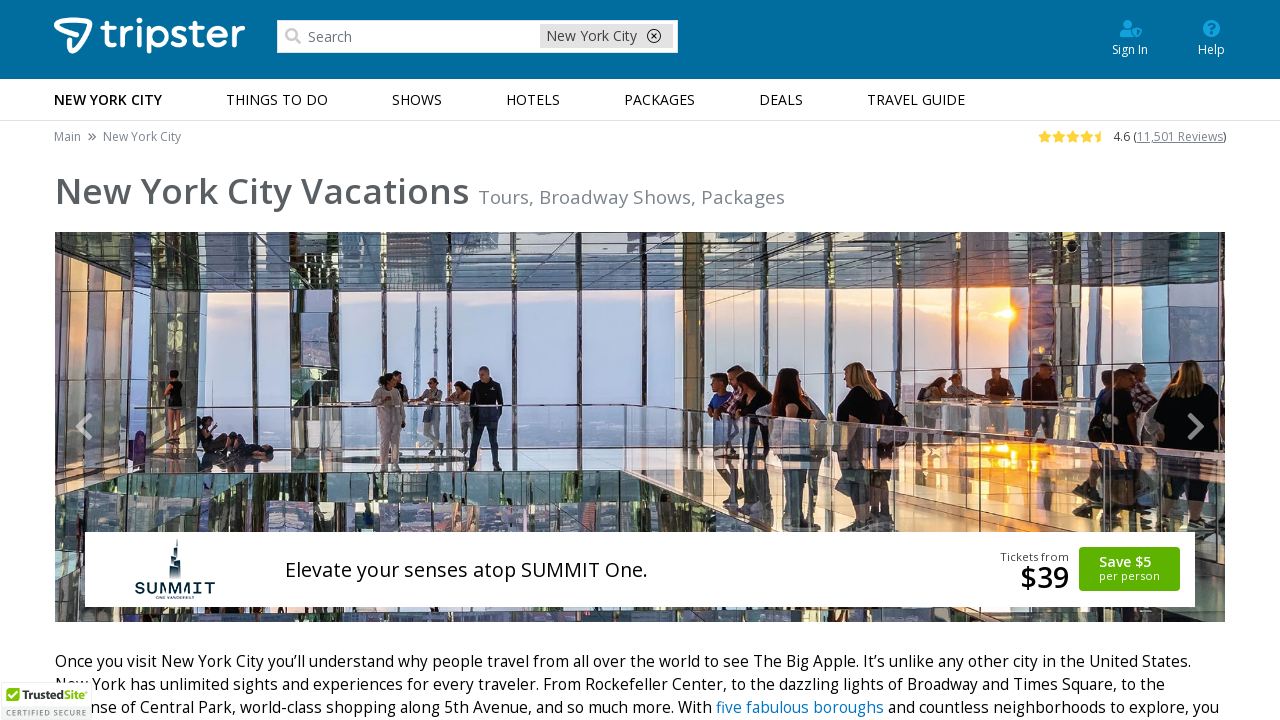

Navigated to http://www.reservenewyorkcity.com/euifghre
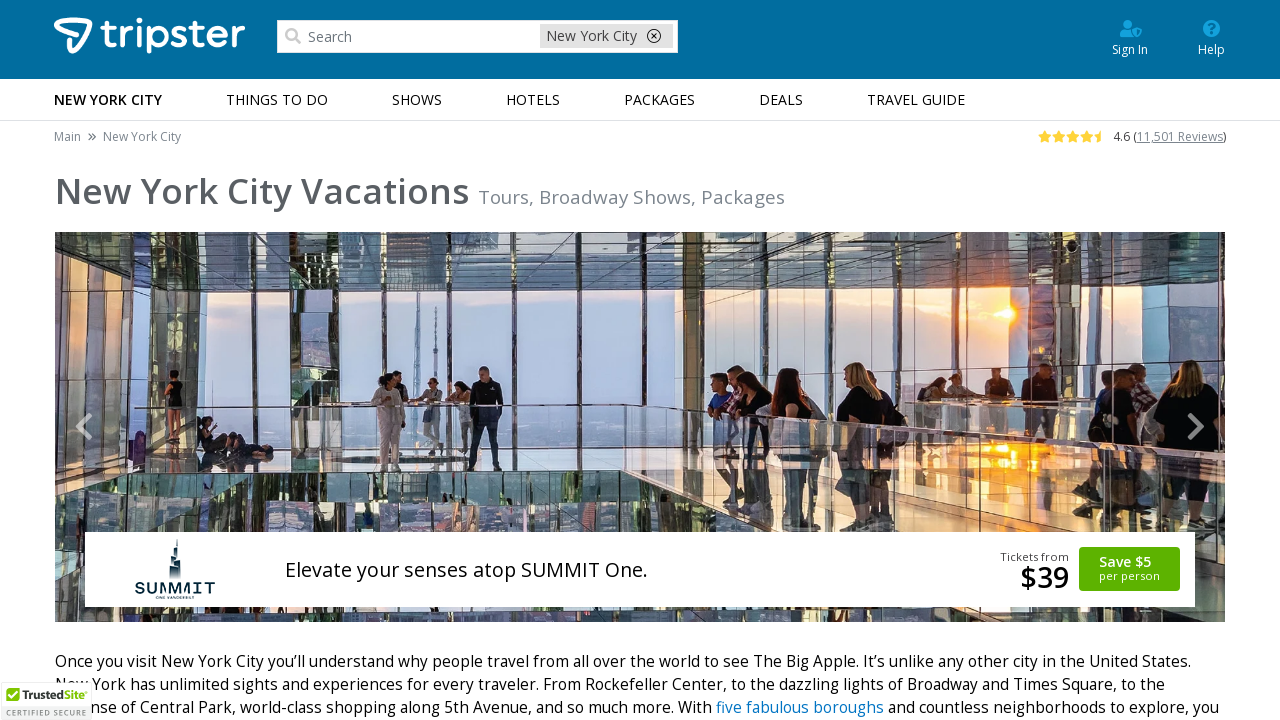

Verified body element loaded on page /euifghre
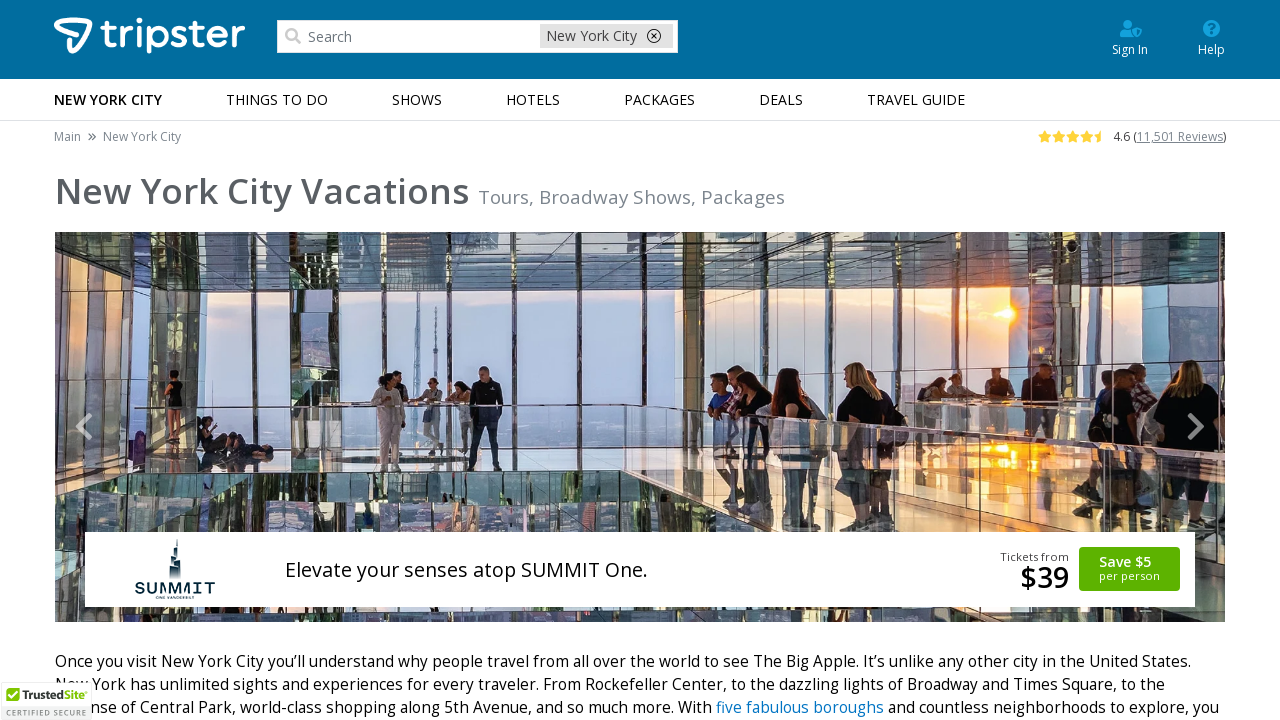

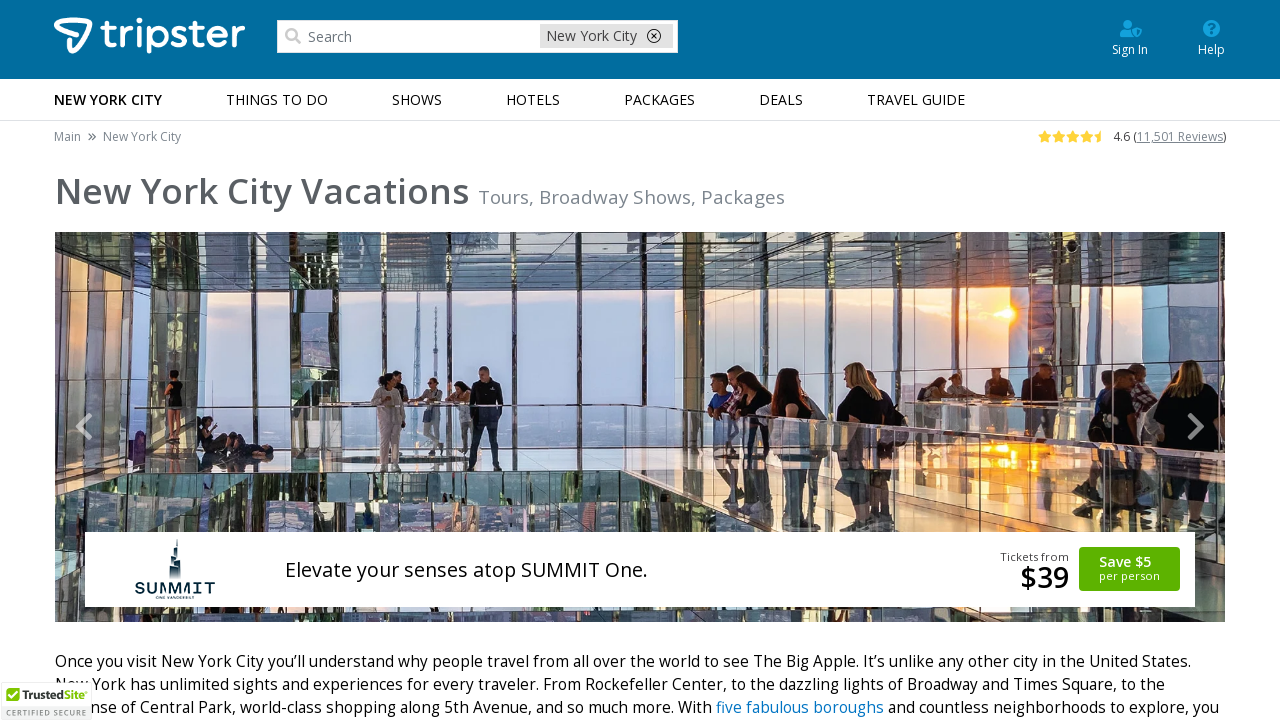